Tests the Telecast/Online TV footer link by clicking it and verifying the page navigates correctly

Starting URL: https://www.leomax.ru

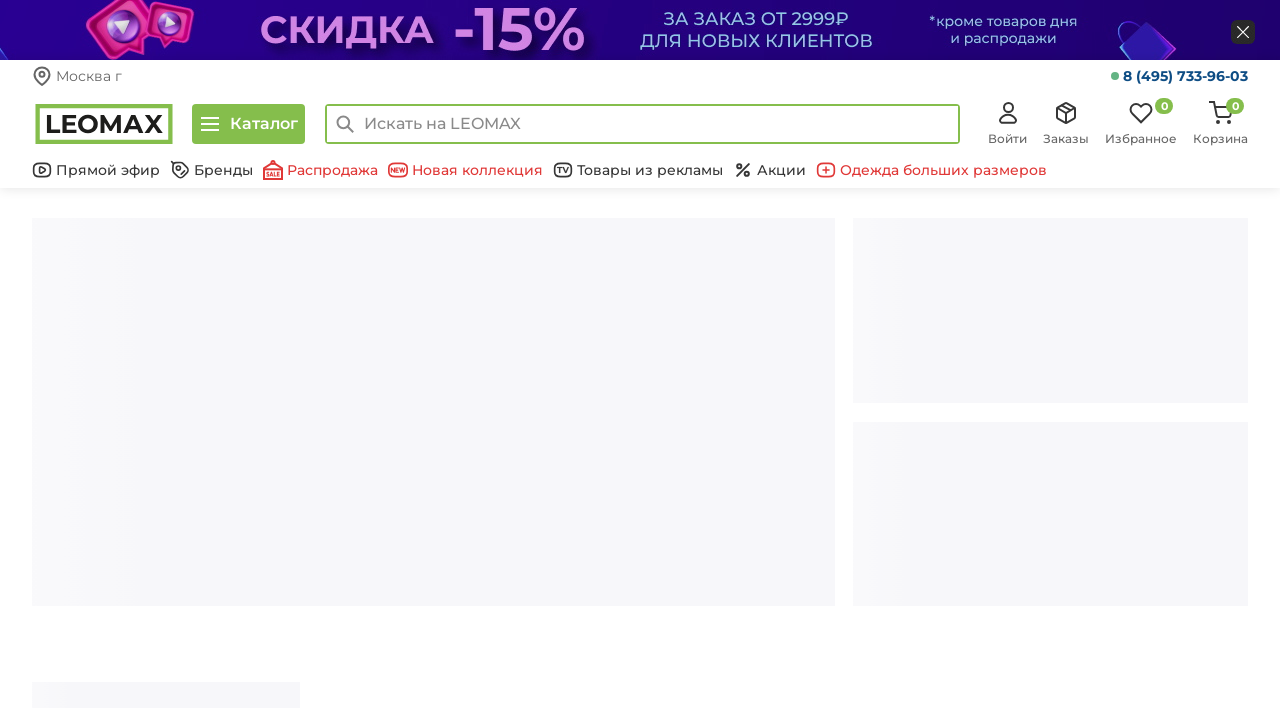

Clicked Telecast/Online TV footer link at (804, 360) on .col-sm-3 a[href='/telecast/']
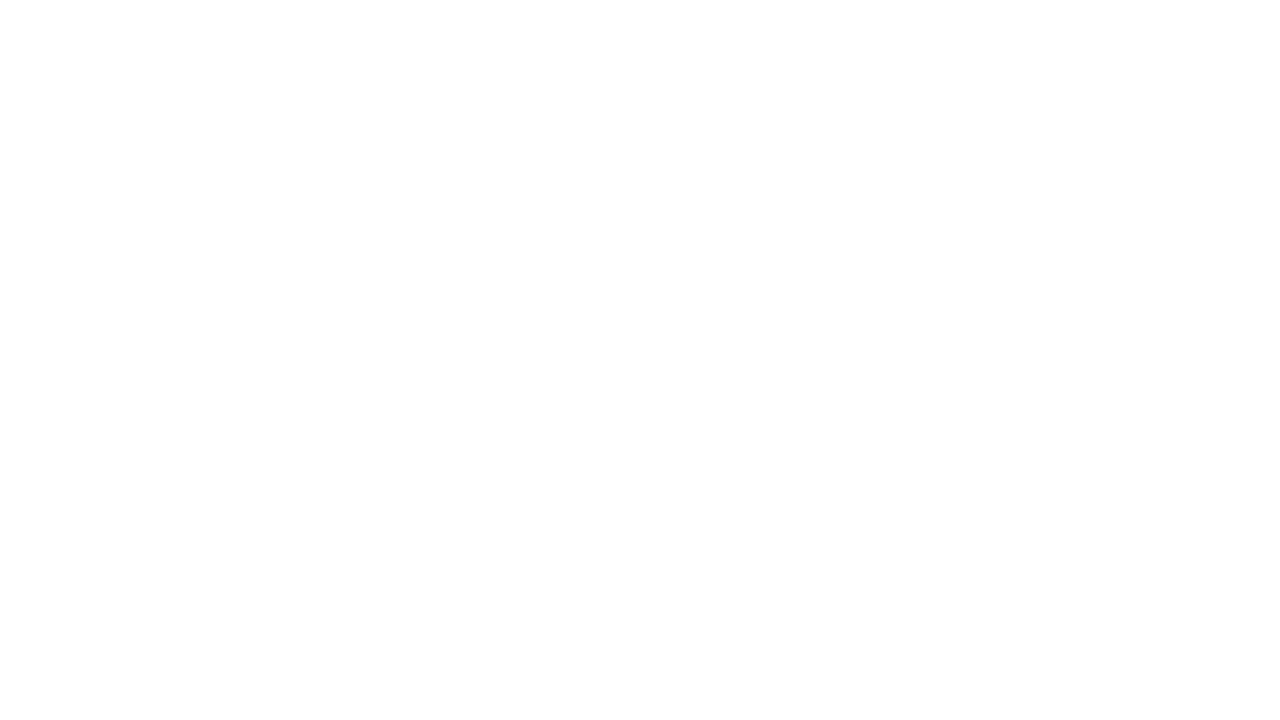

Telecast page loaded successfully (domcontentloaded)
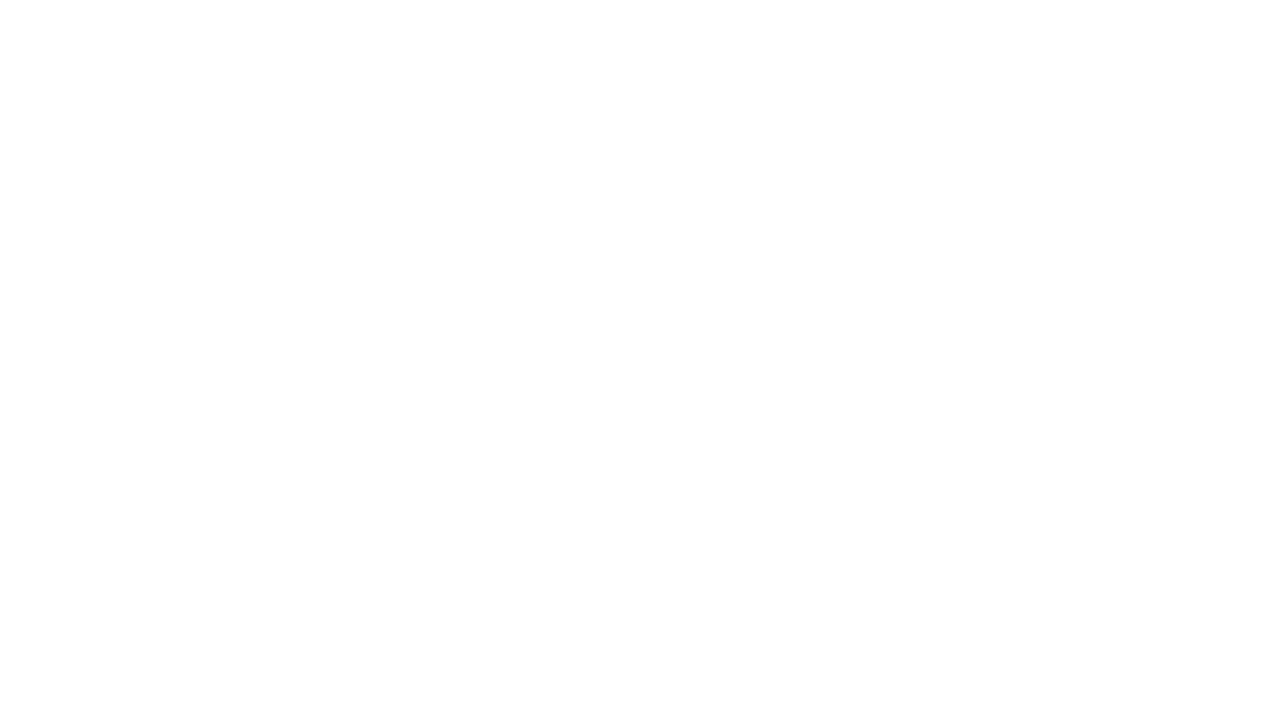

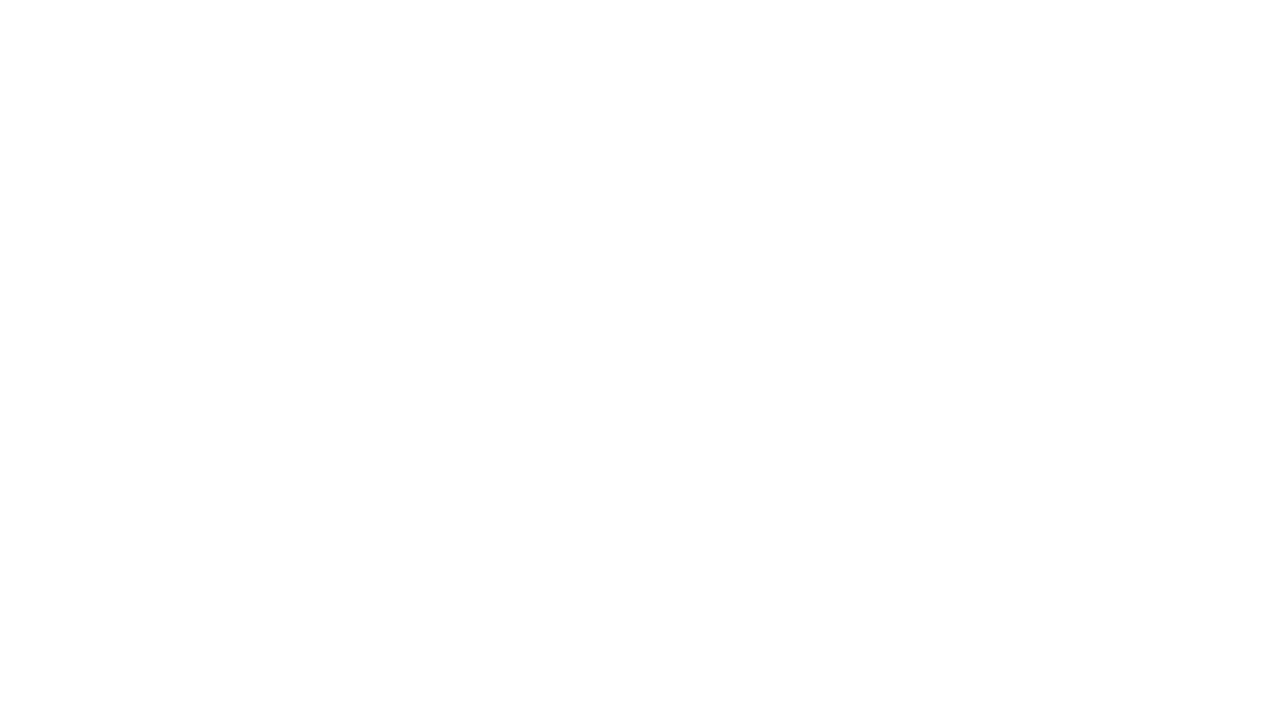